Tests web table handling by navigating to a demo table page, iterating through rows and columns to find a specific cell value ("GUI"), and checking the corresponding checkbox

Starting URL: https://qavbox.github.io/demo/webtable/

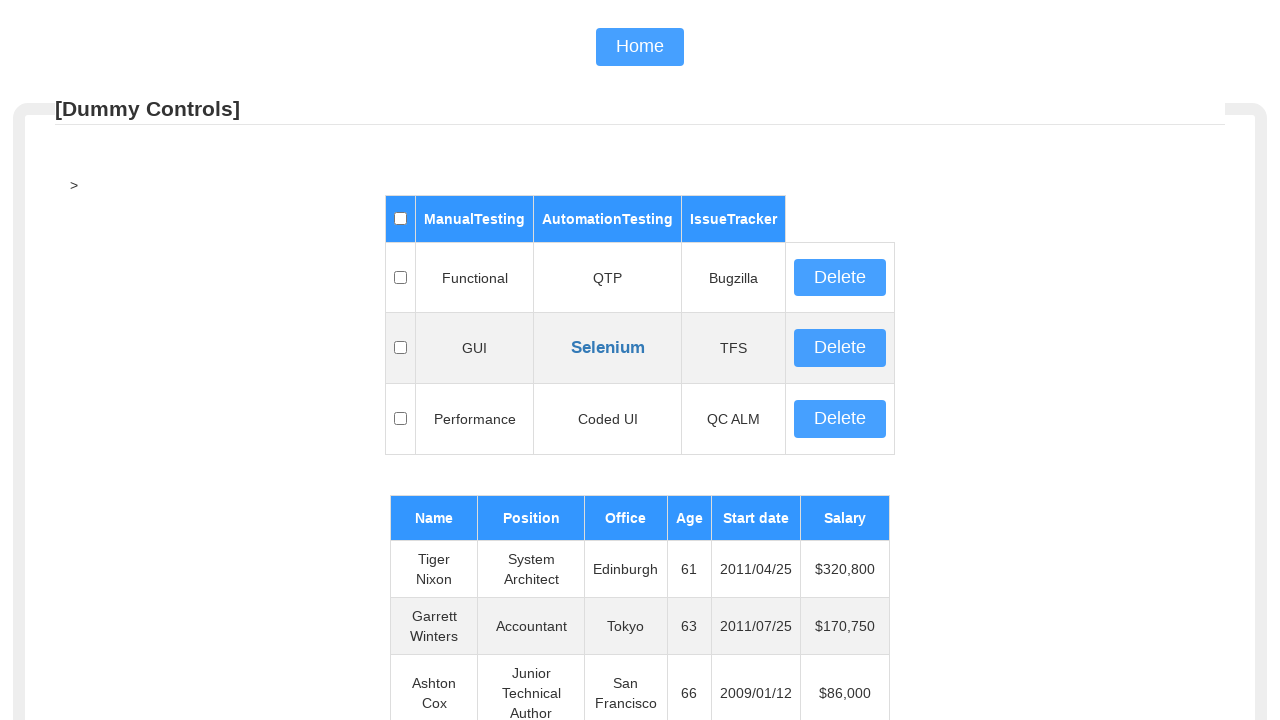

Located the web table with id 'table01'
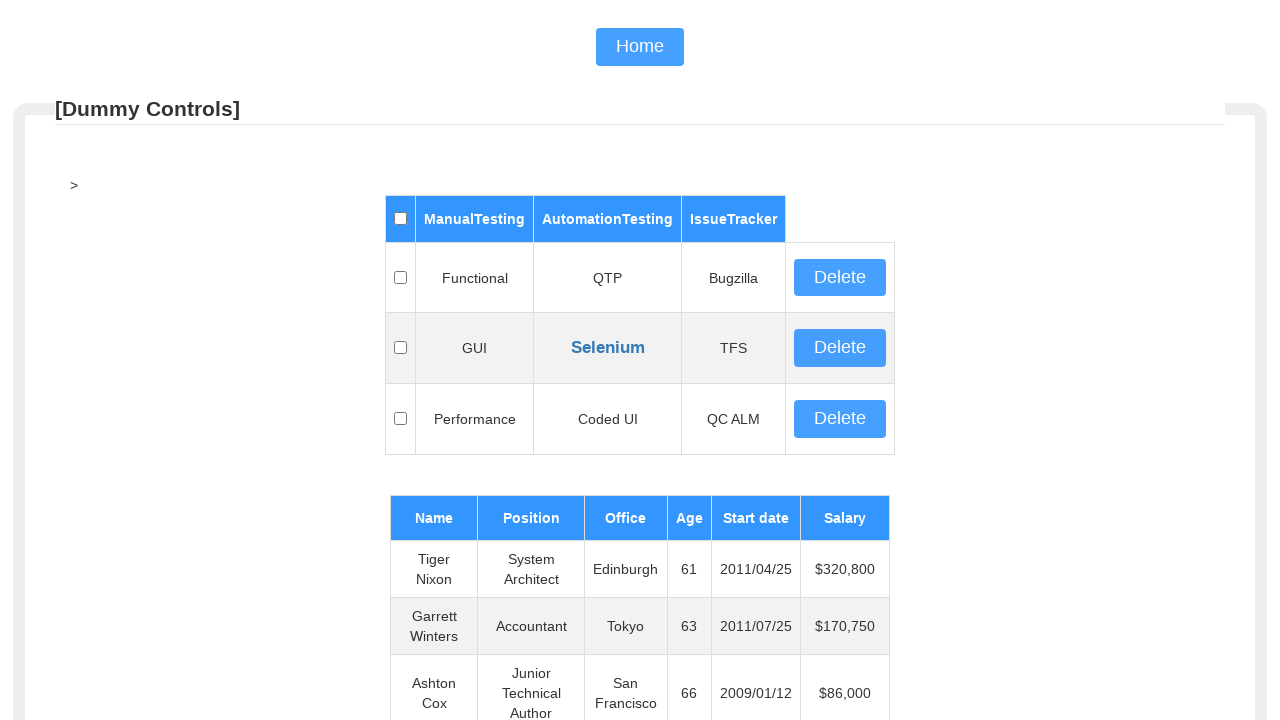

Web table became visible
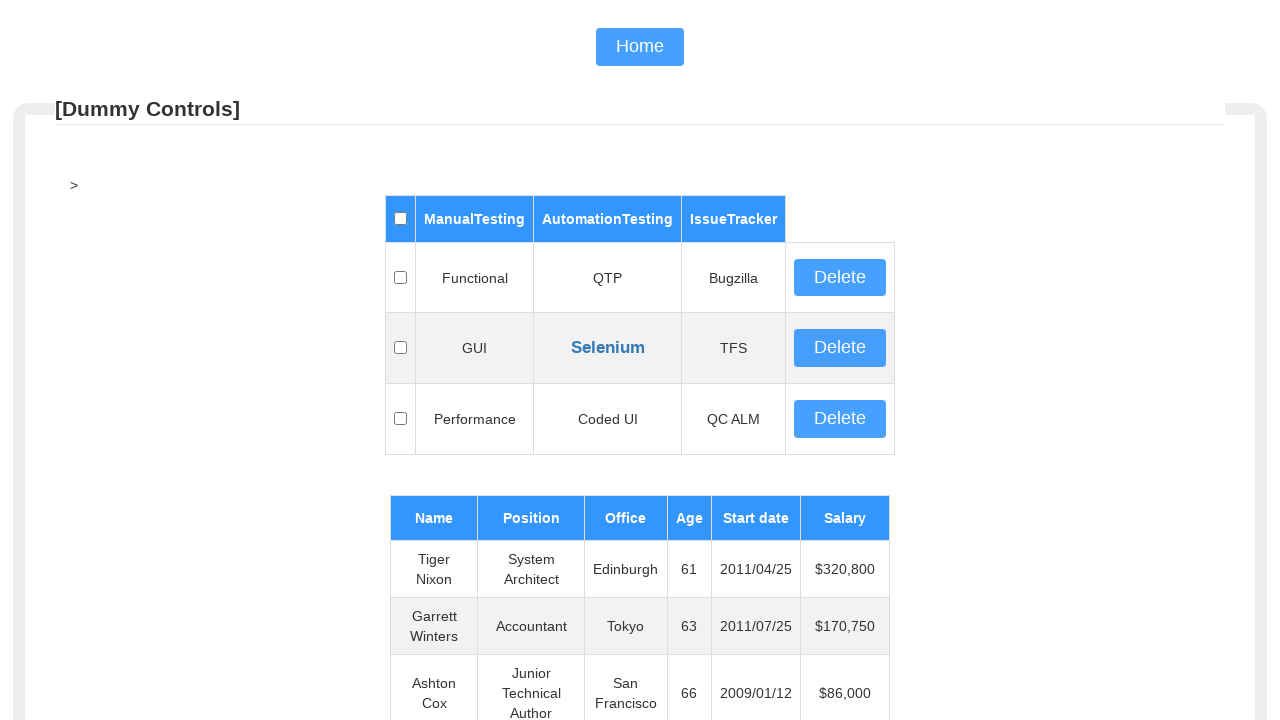

Located all rows in the table body
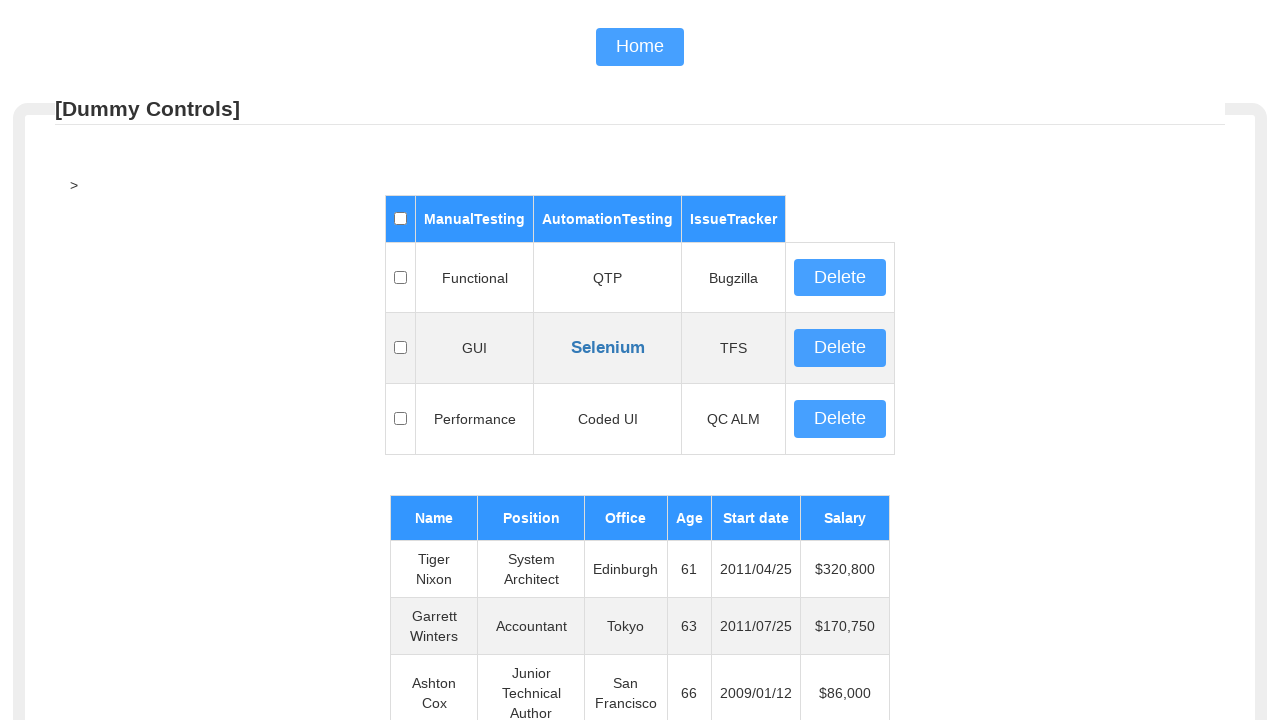

Counted 3 rows in the table
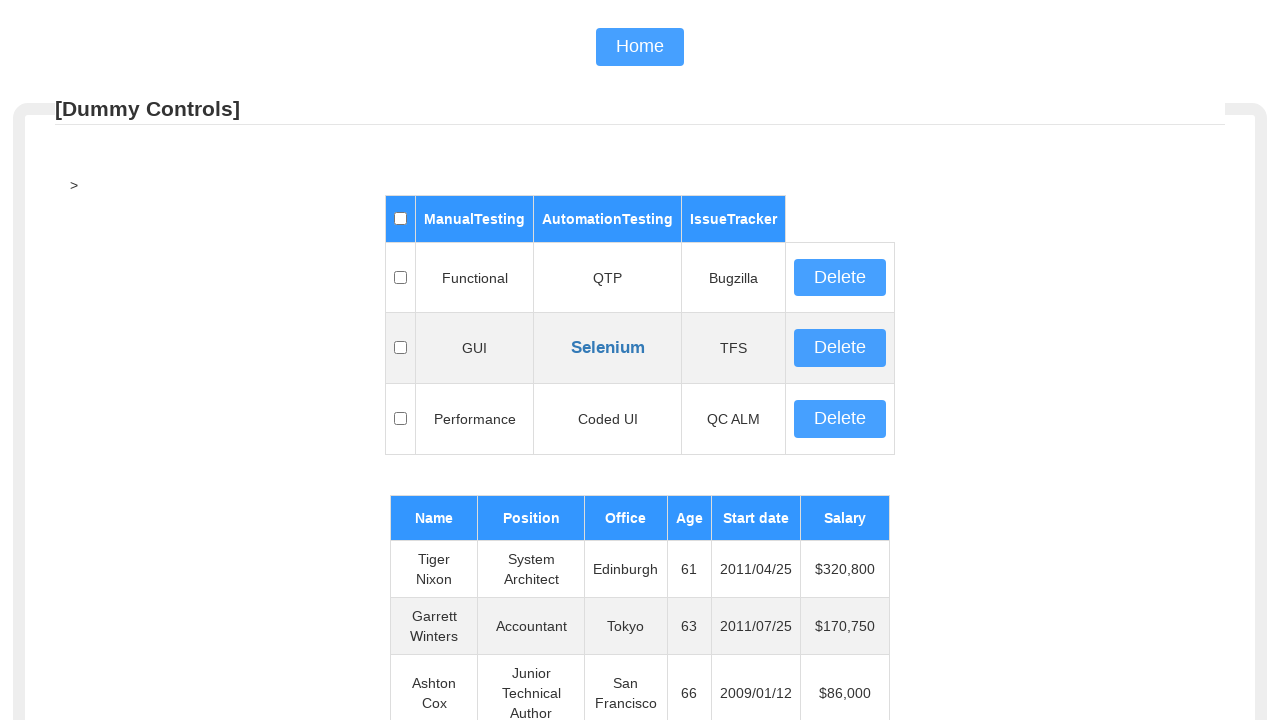

Selected row 1 of 3
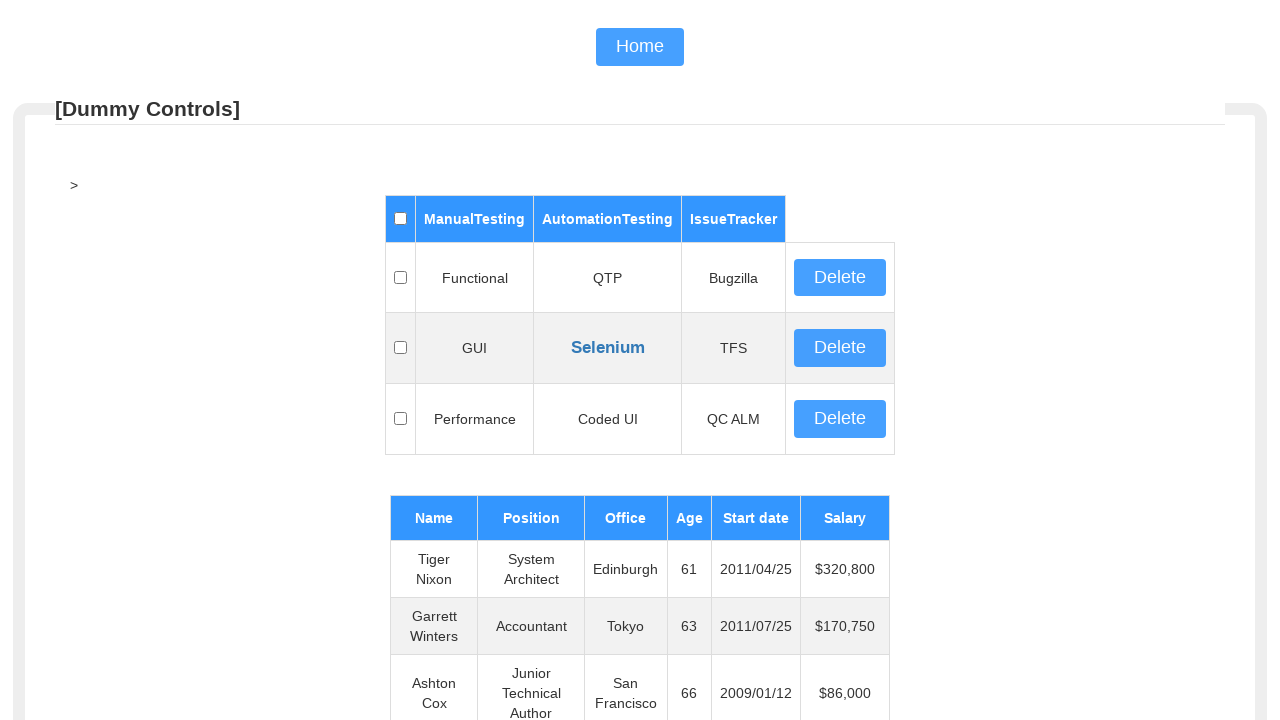

Located all cells in row 1
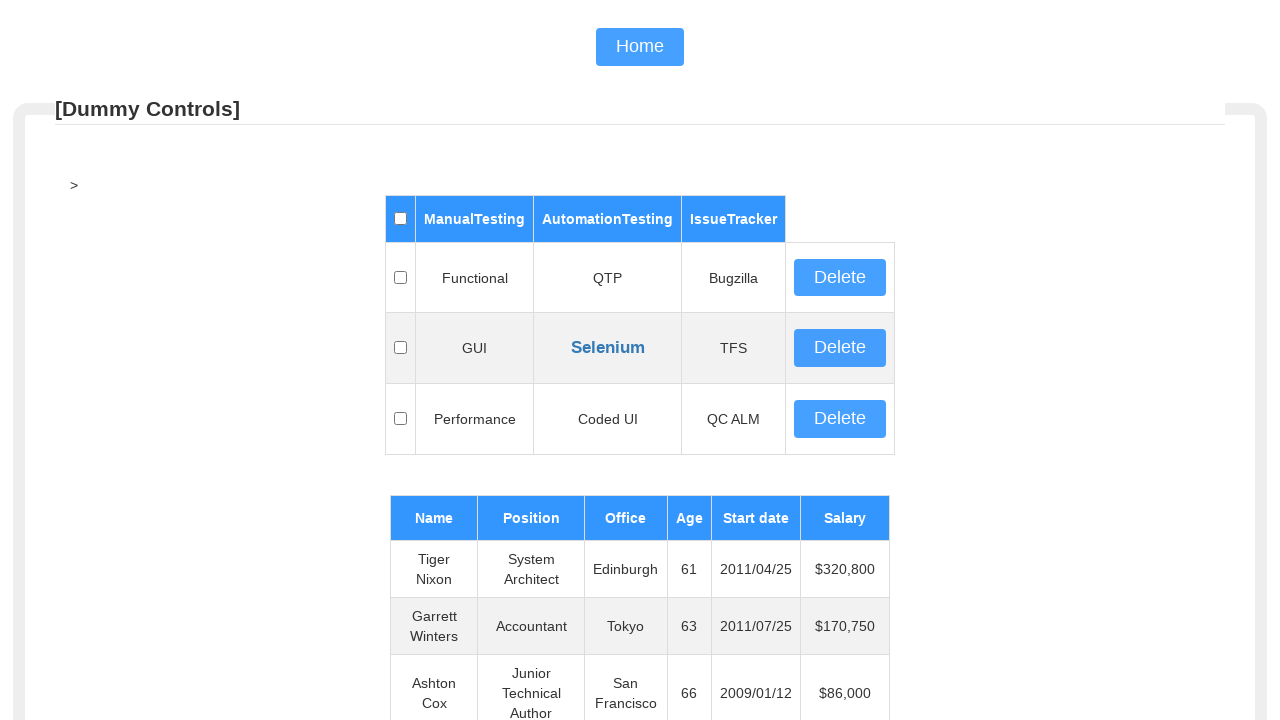

Counted 5 cells in row 1
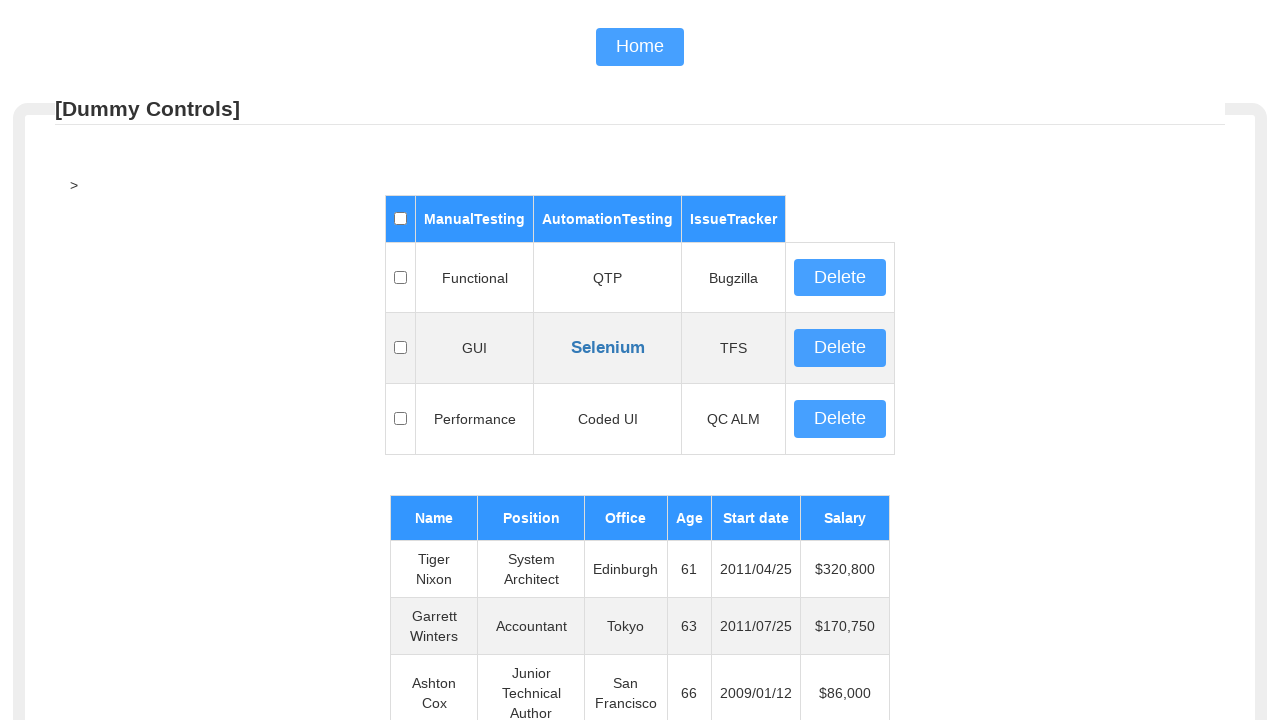

Retrieved text '' from row 1, column 1
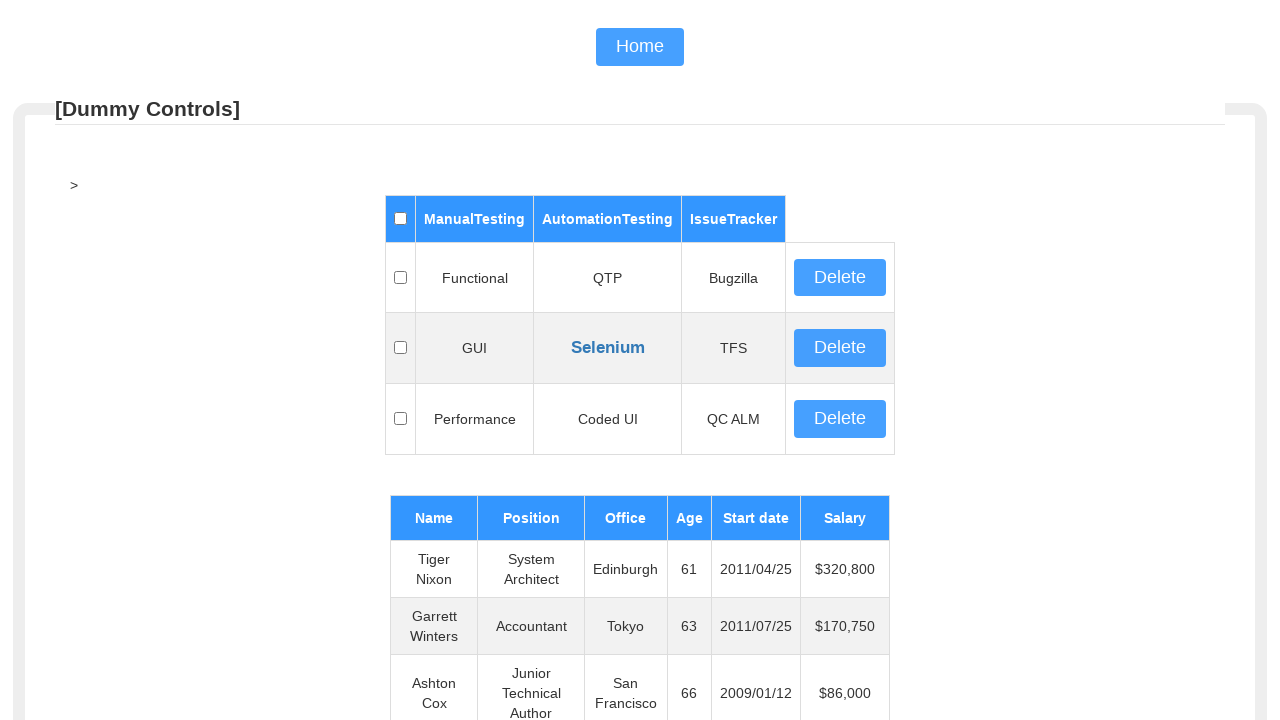

Retrieved text 'Functional' from row 1, column 2
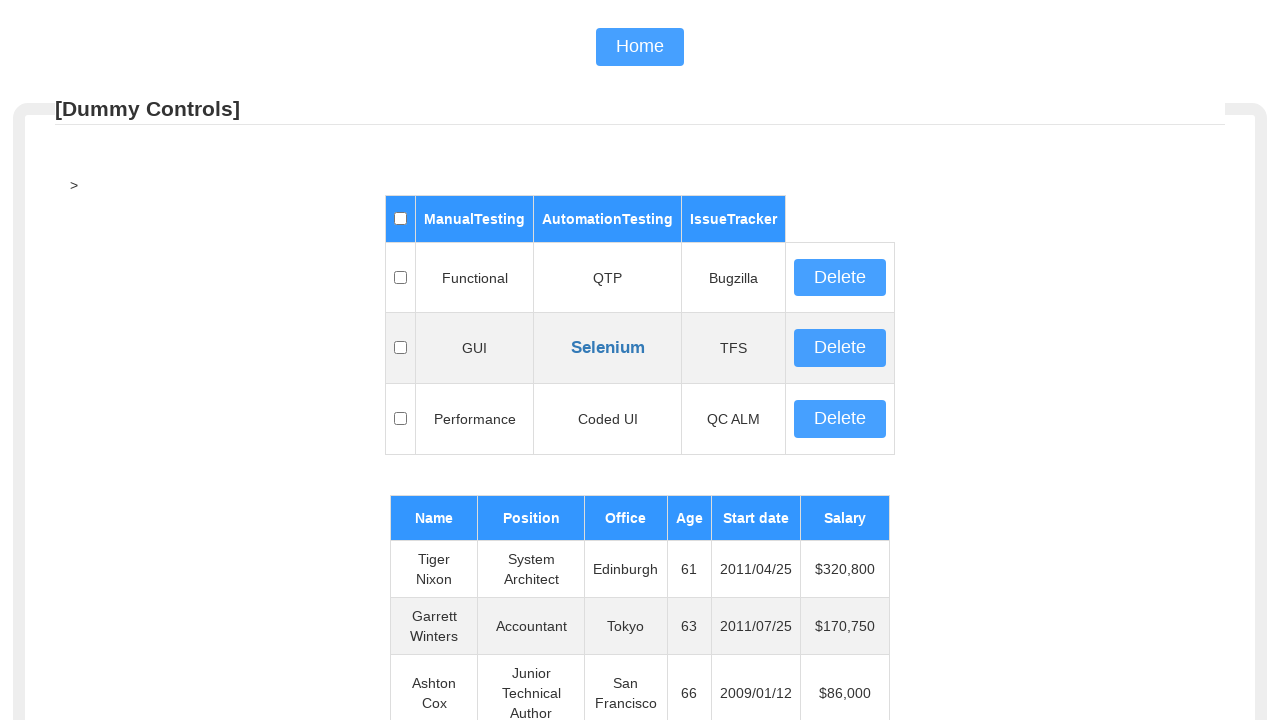

Retrieved text 'QTP' from row 1, column 3
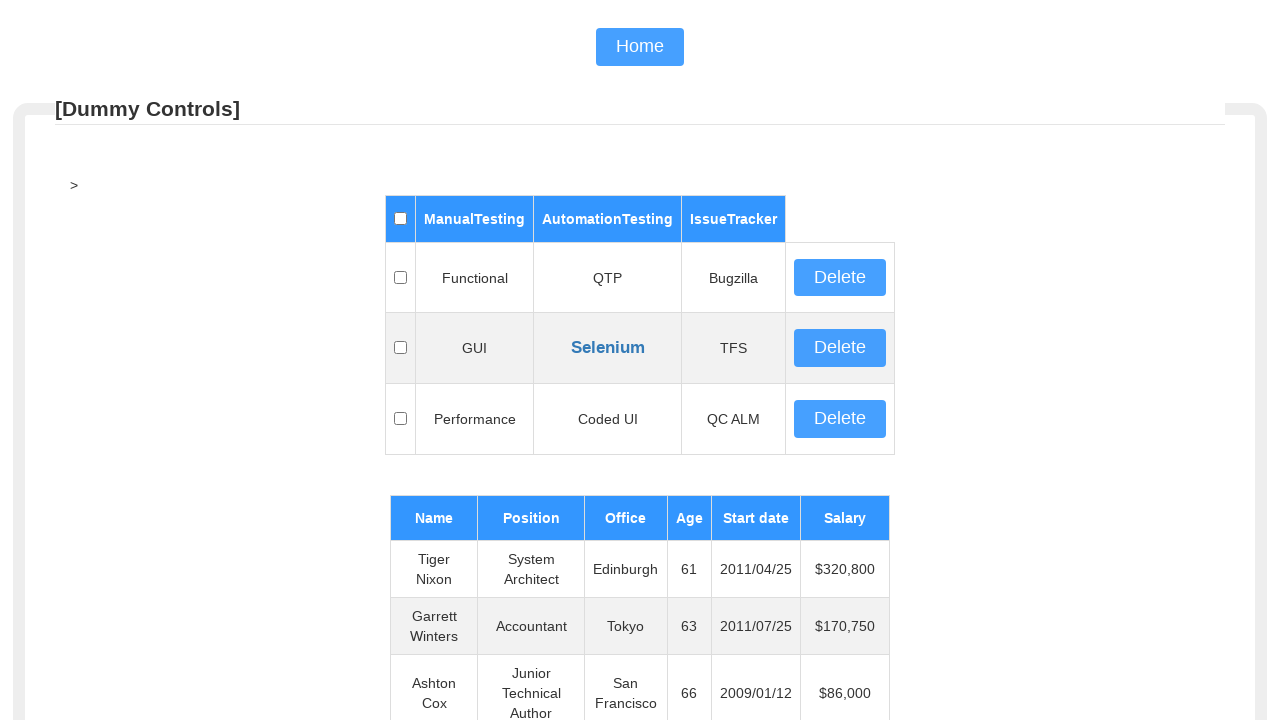

Retrieved text 'Bugzilla' from row 1, column 4
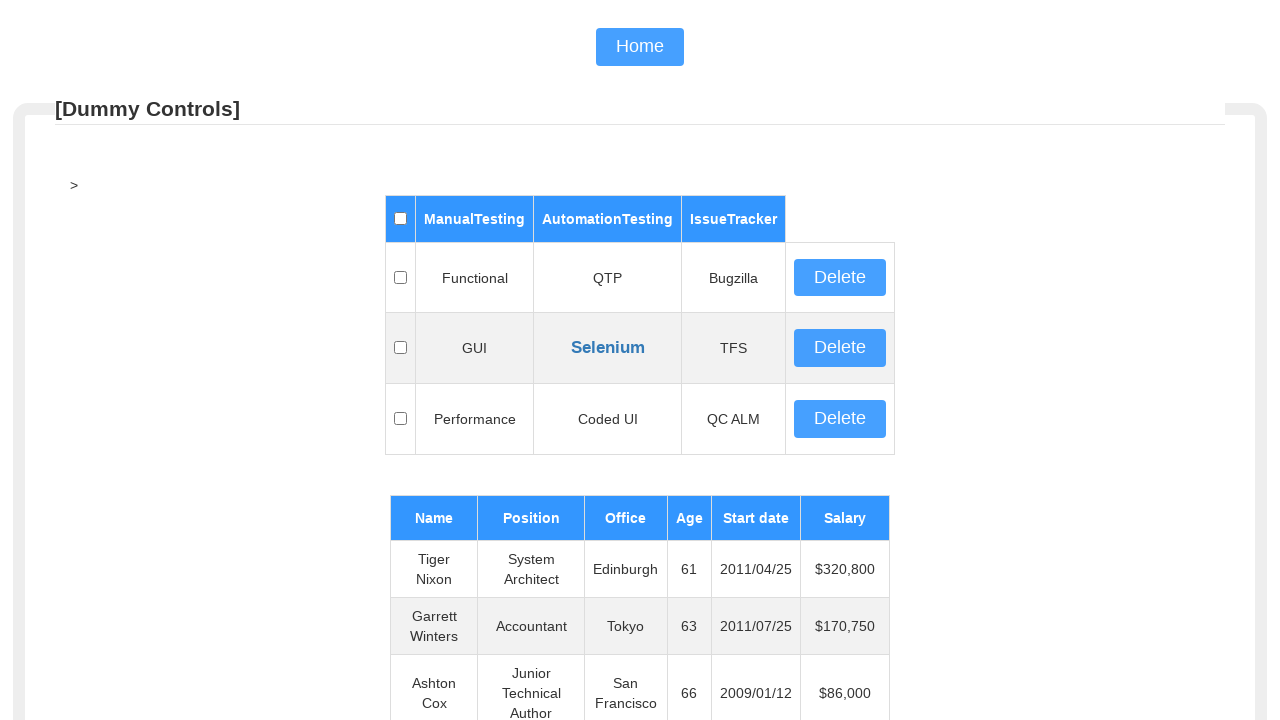

Retrieved text '' from row 1, column 5
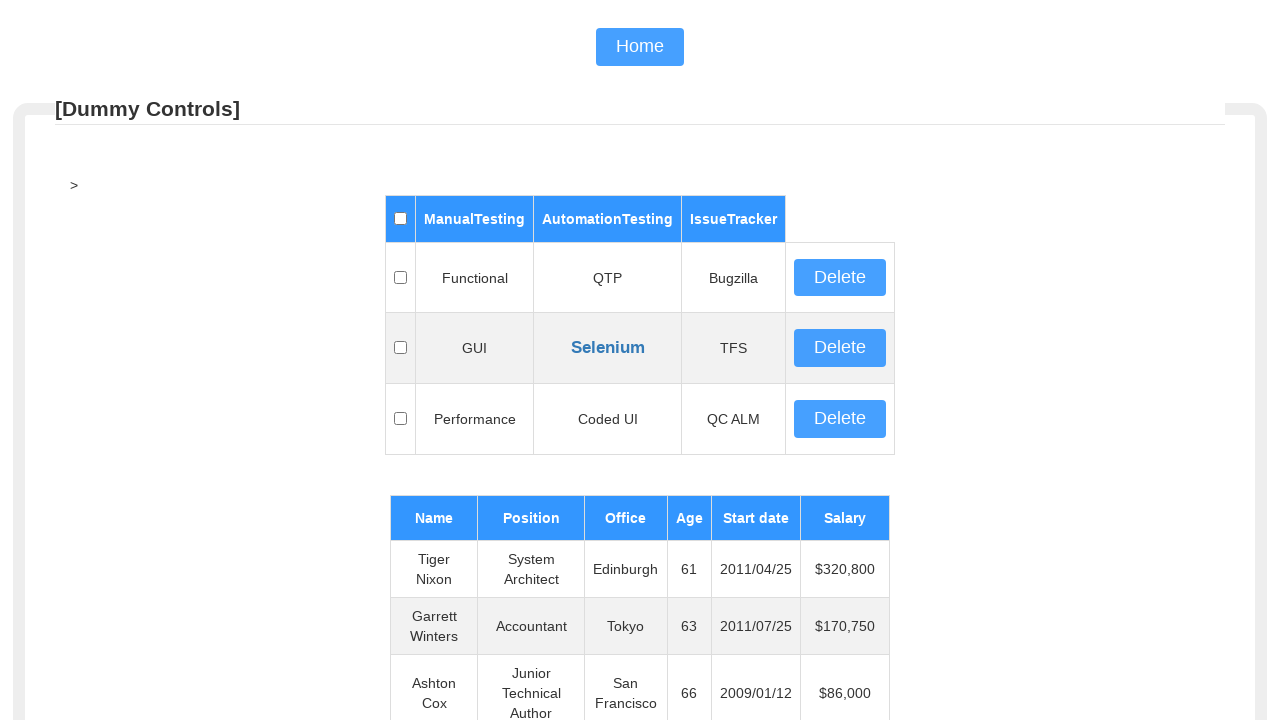

Selected row 2 of 3
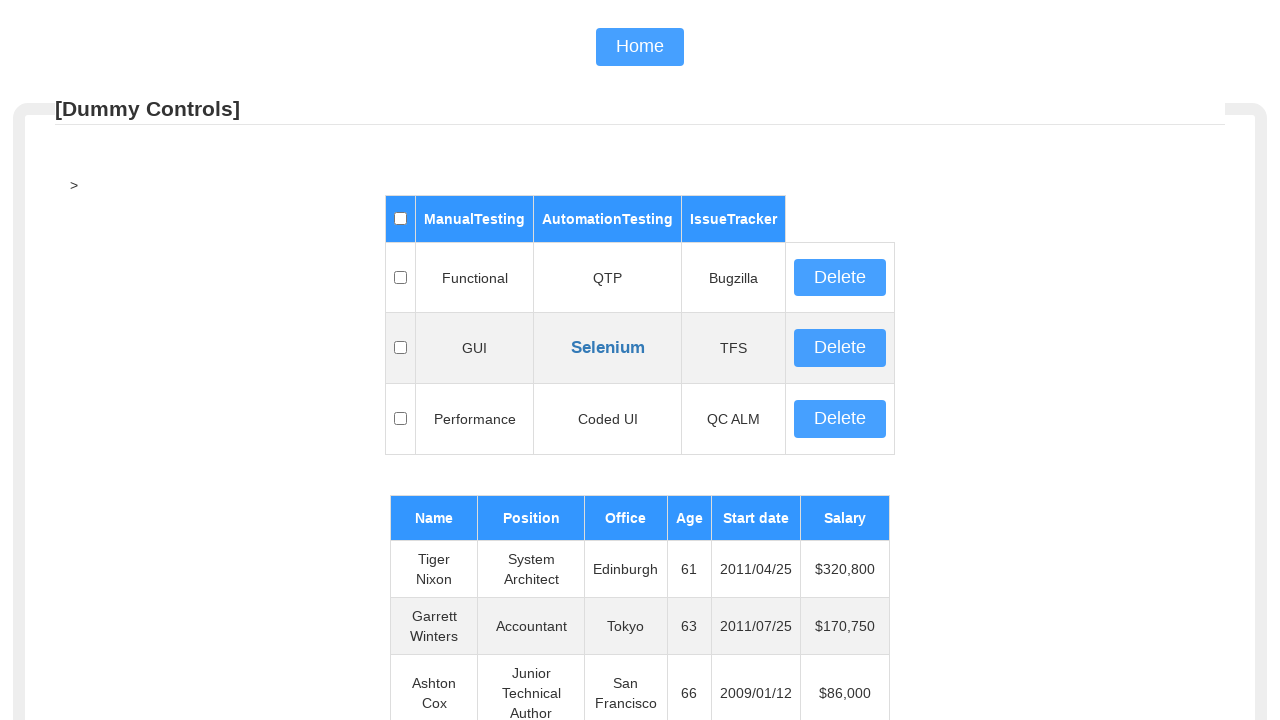

Located all cells in row 2
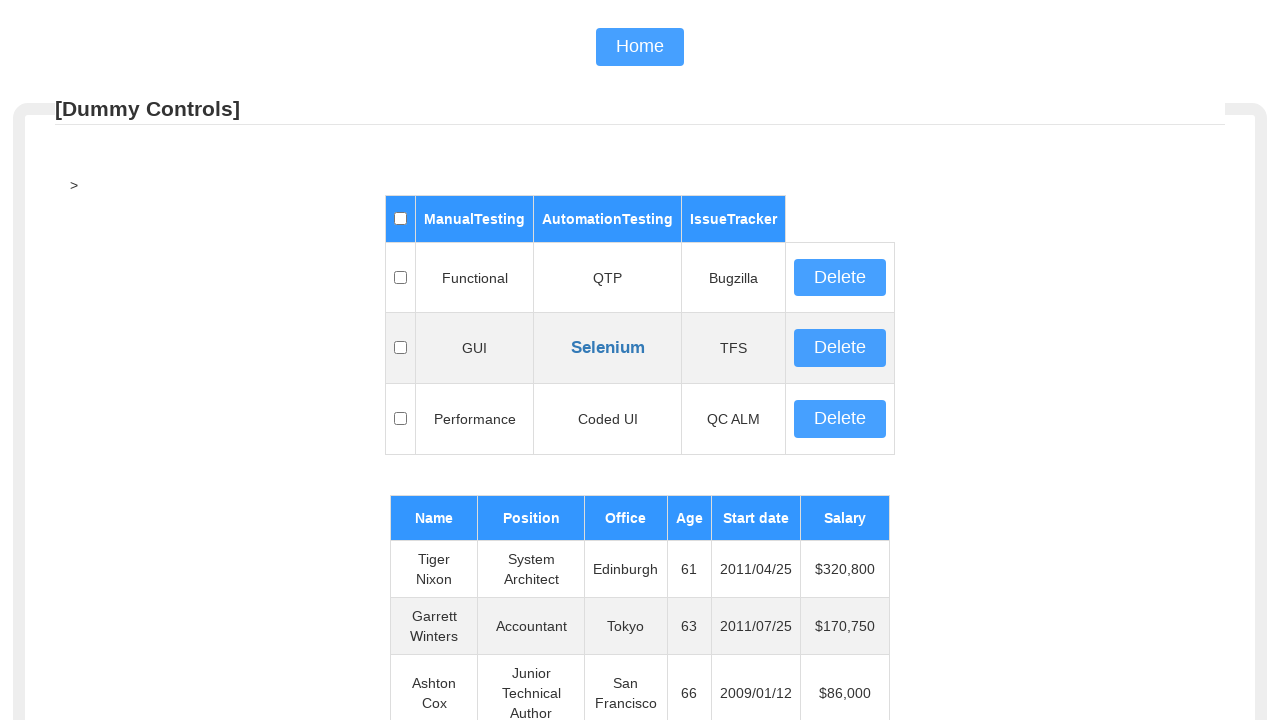

Counted 5 cells in row 2
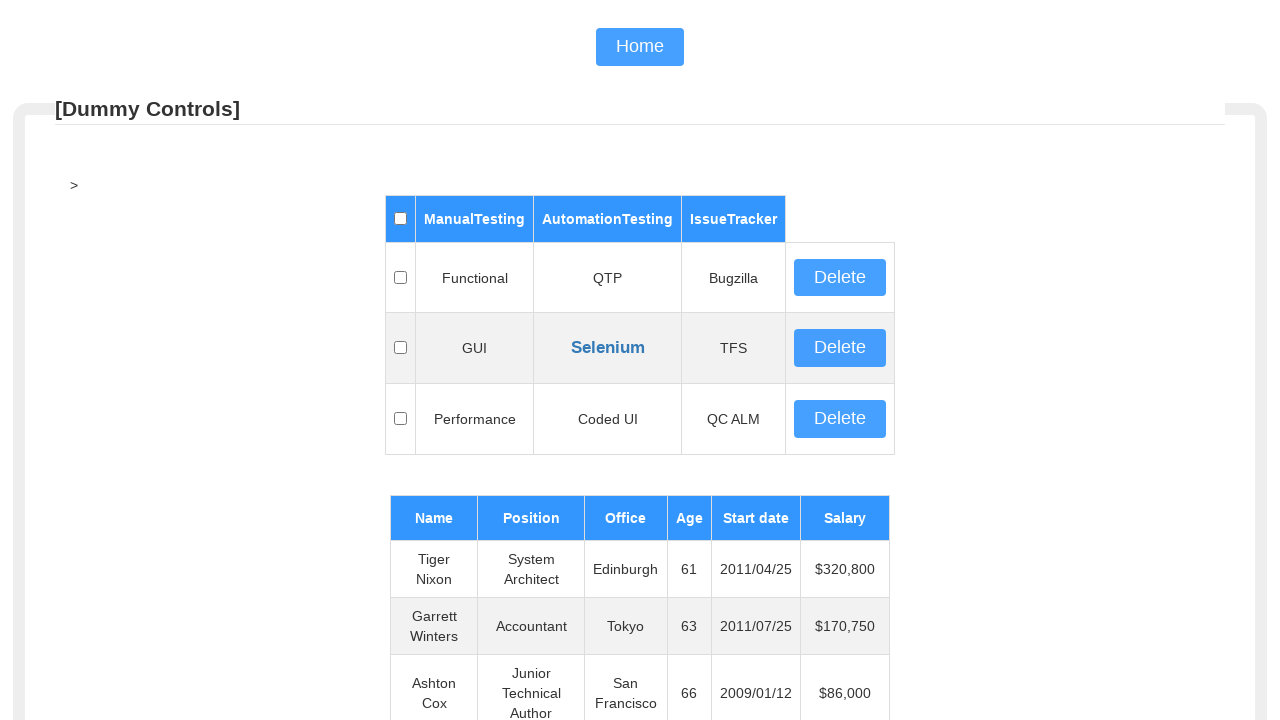

Retrieved text '' from row 2, column 1
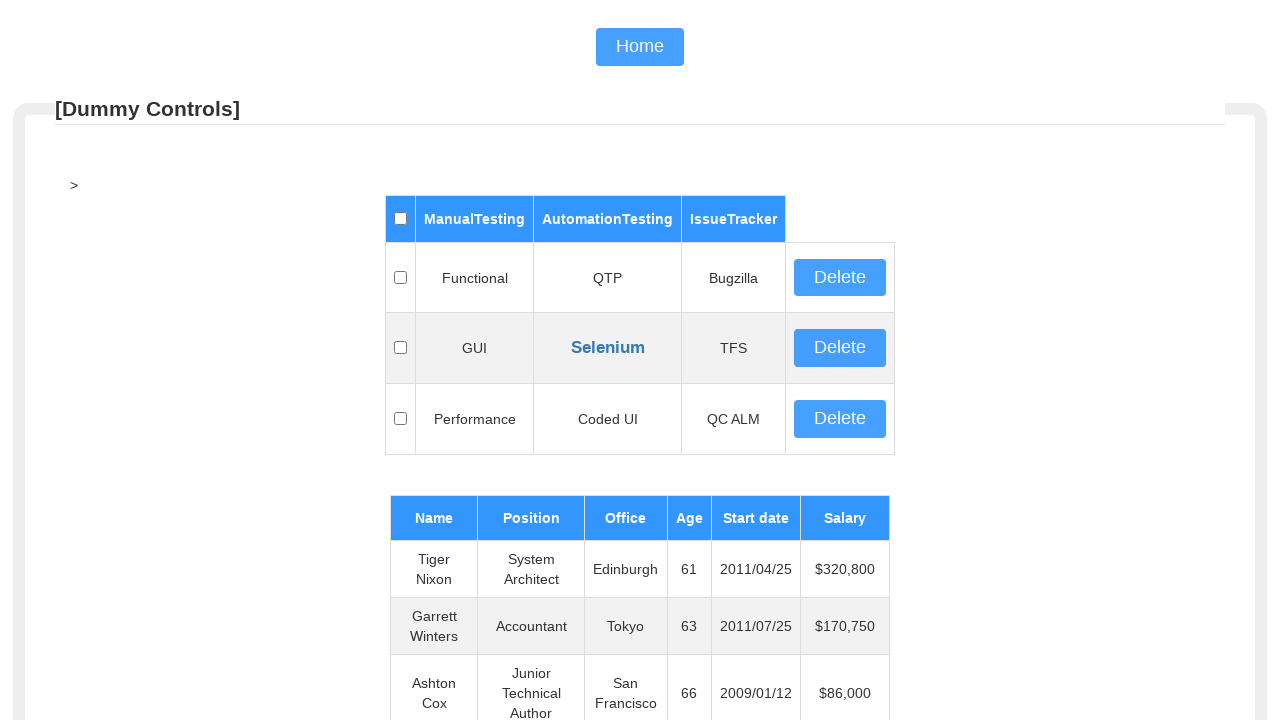

Retrieved text 'GUI' from row 2, column 2
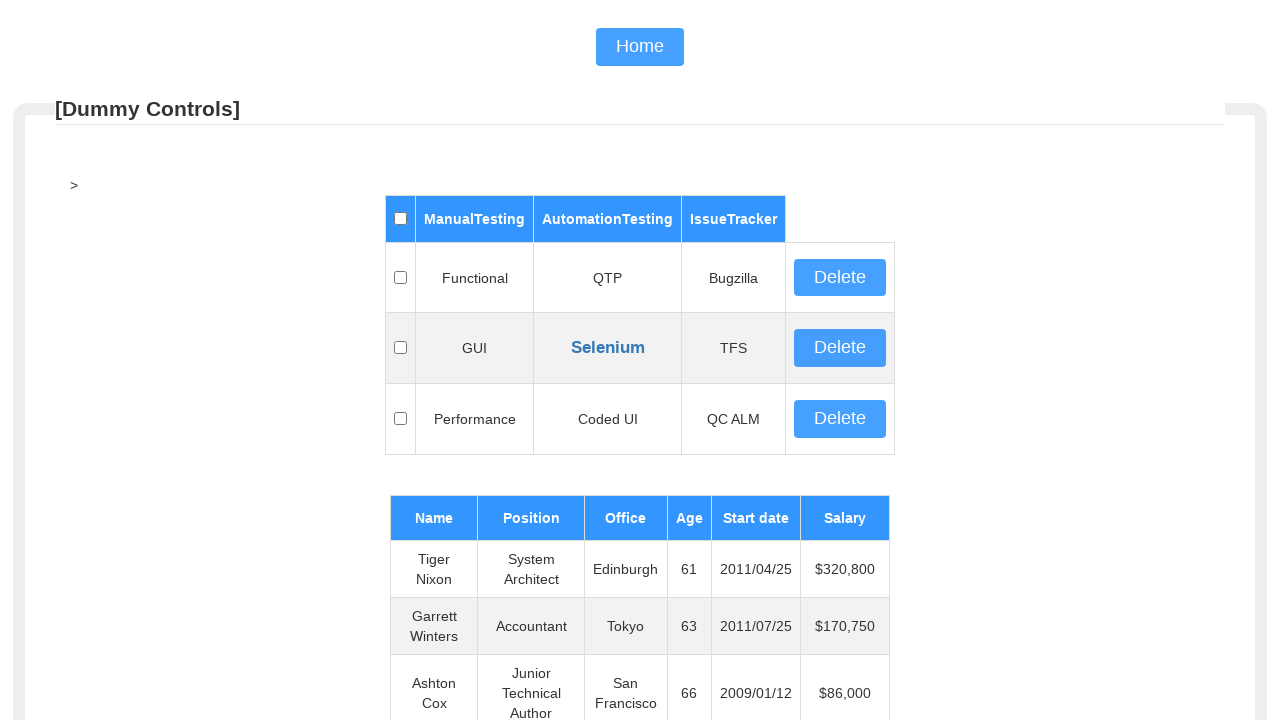

Found 'GUI' text in row 2 and checked the corresponding checkbox at (400, 348) on //table[@id='table01']//tbody/tr[2]/td[1]//input
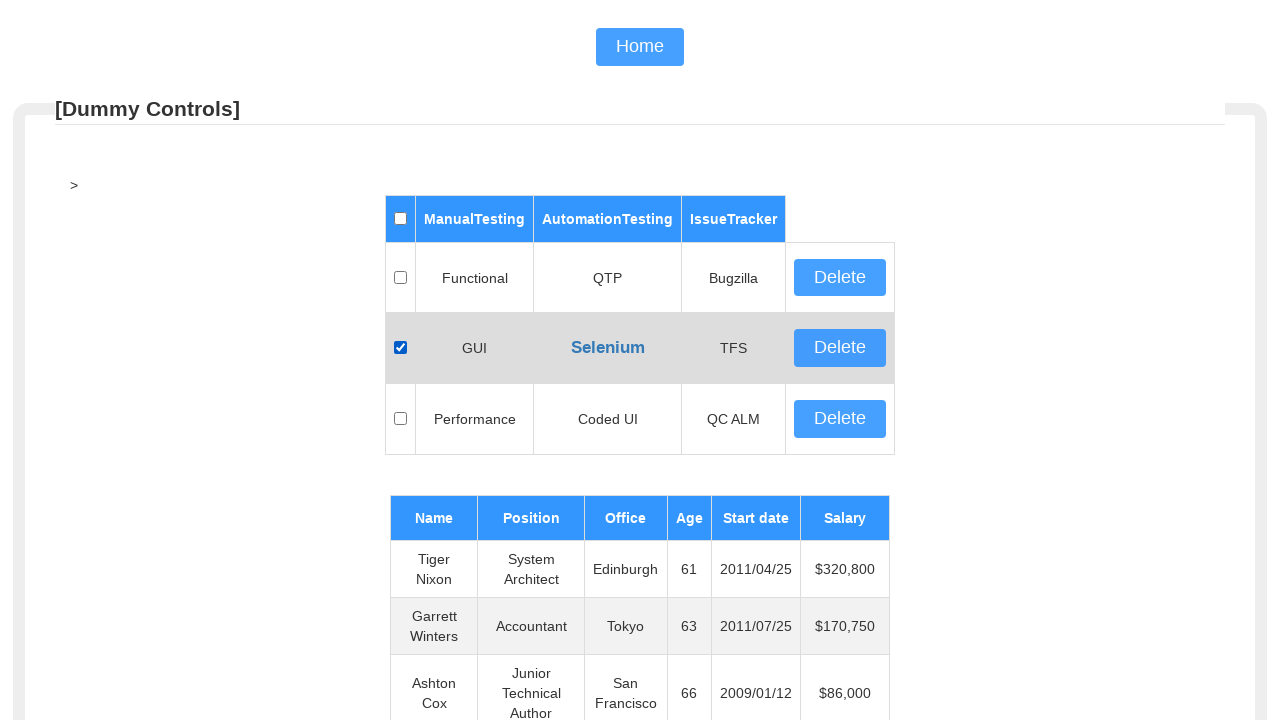

Selected row 3 of 3
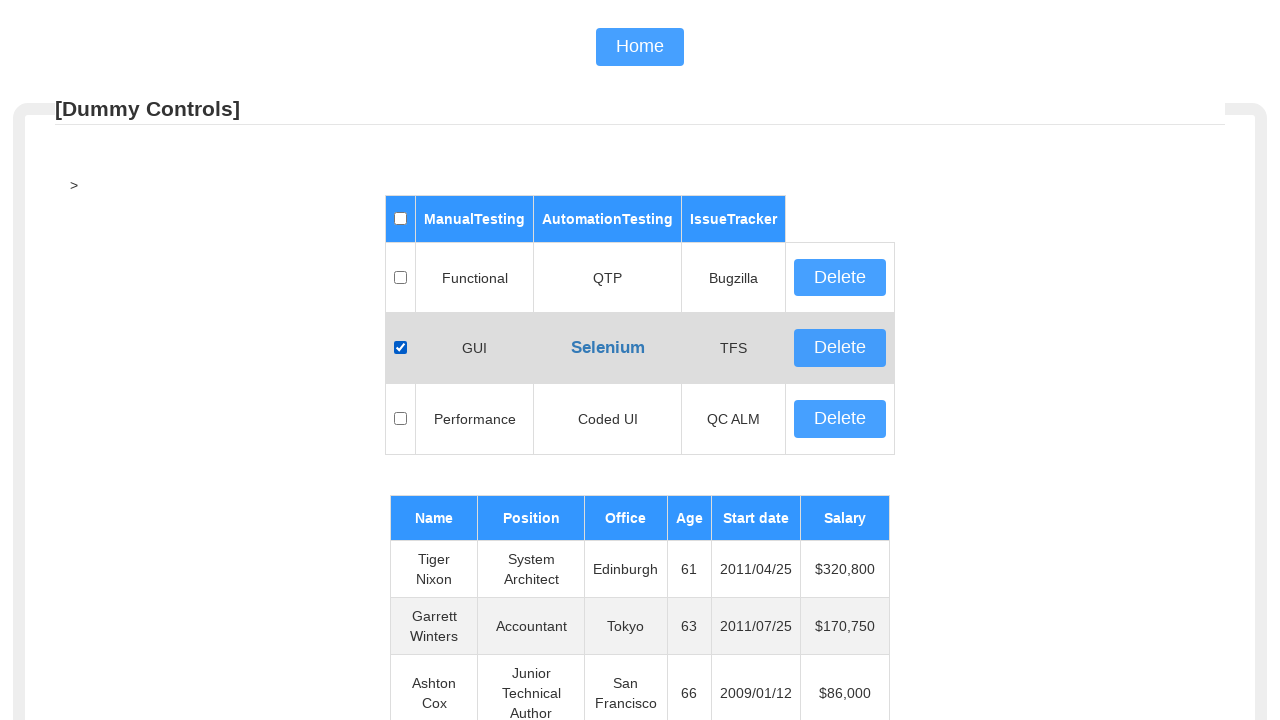

Located all cells in row 3
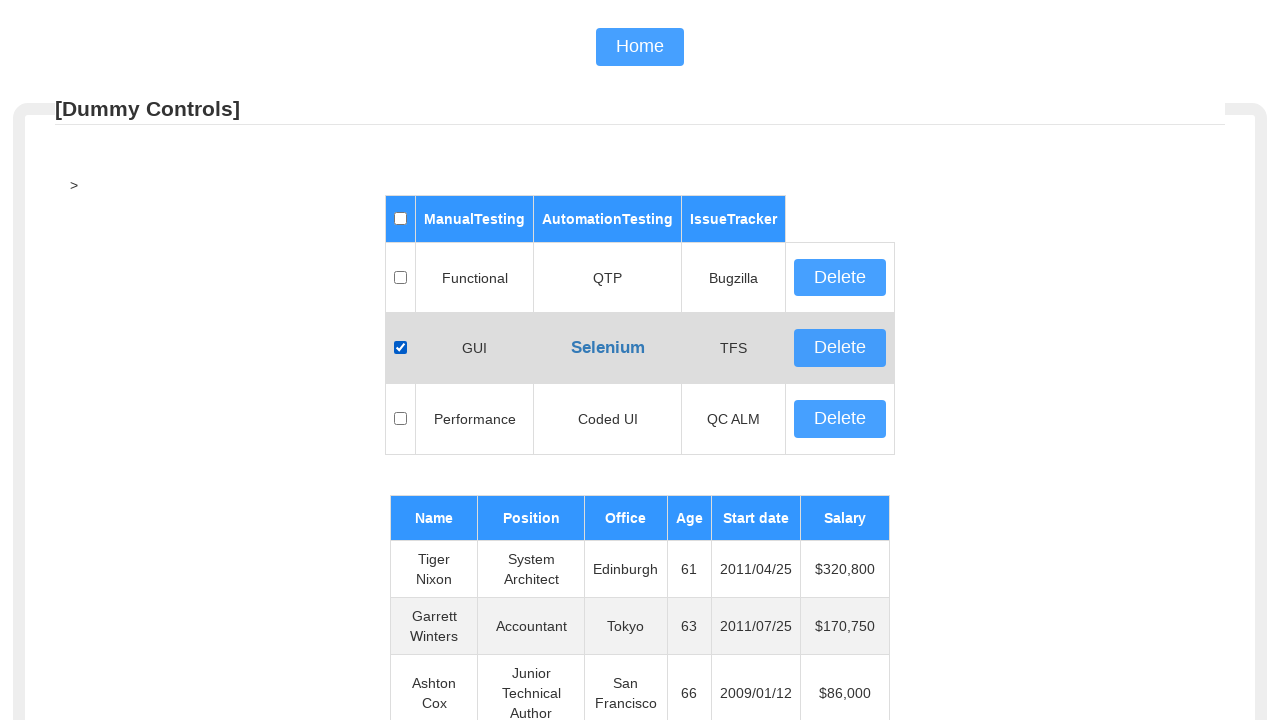

Counted 5 cells in row 3
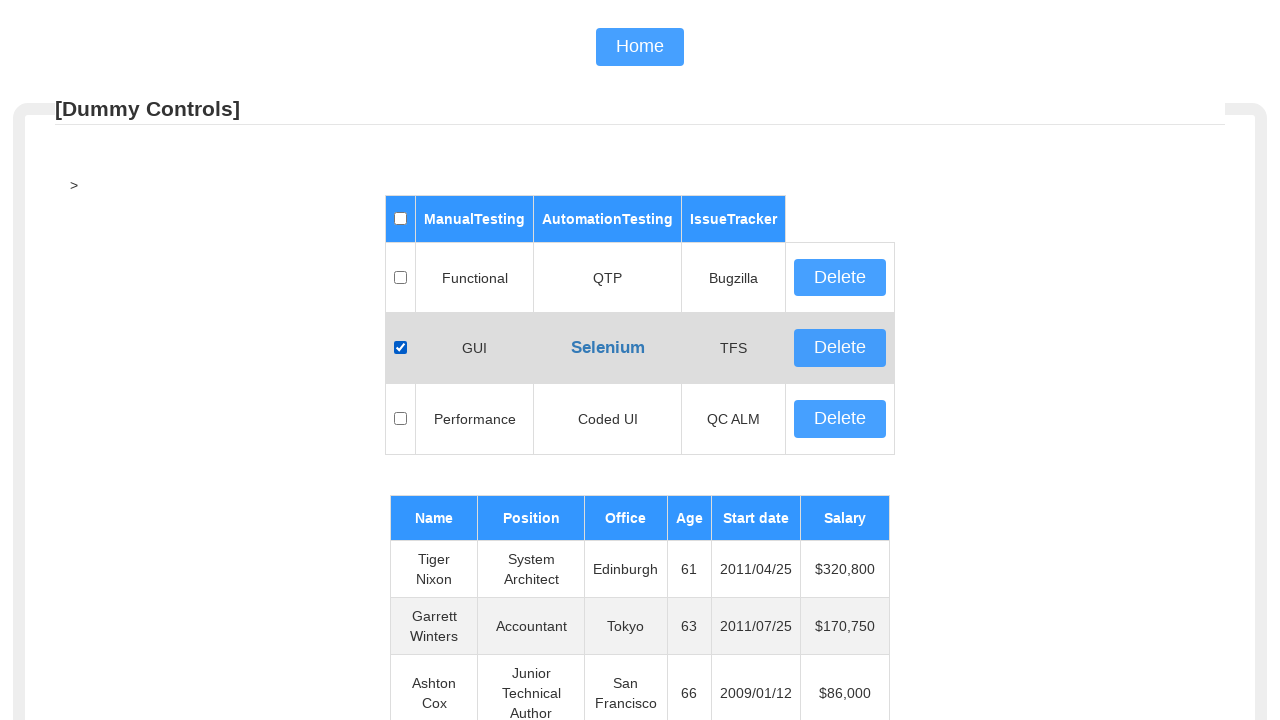

Retrieved text '' from row 3, column 1
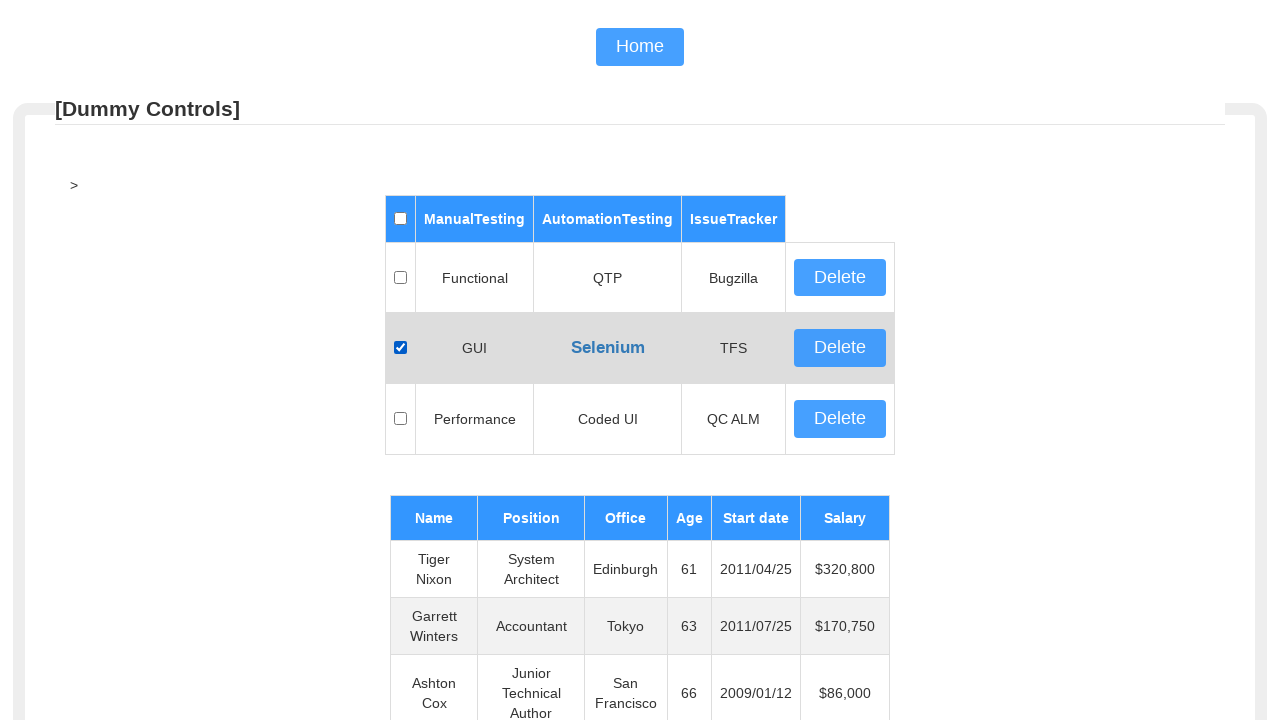

Retrieved text 'Performance' from row 3, column 2
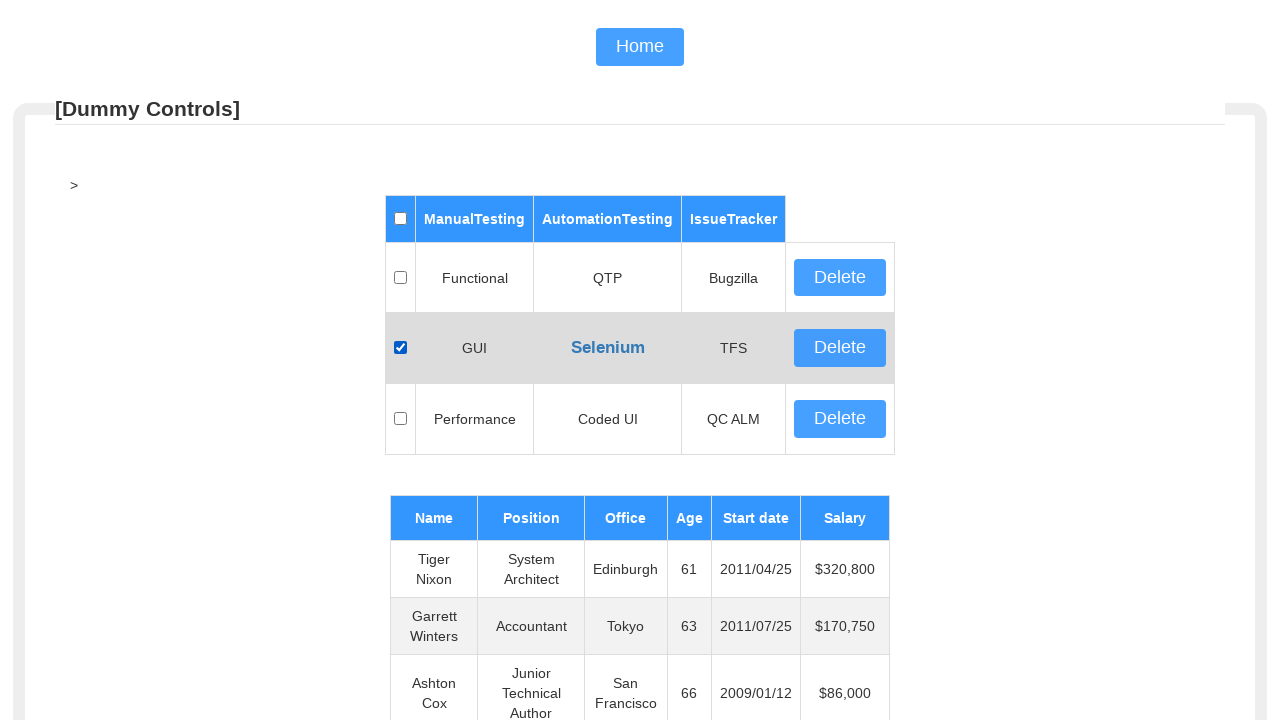

Retrieved text 'Coded UI' from row 3, column 3
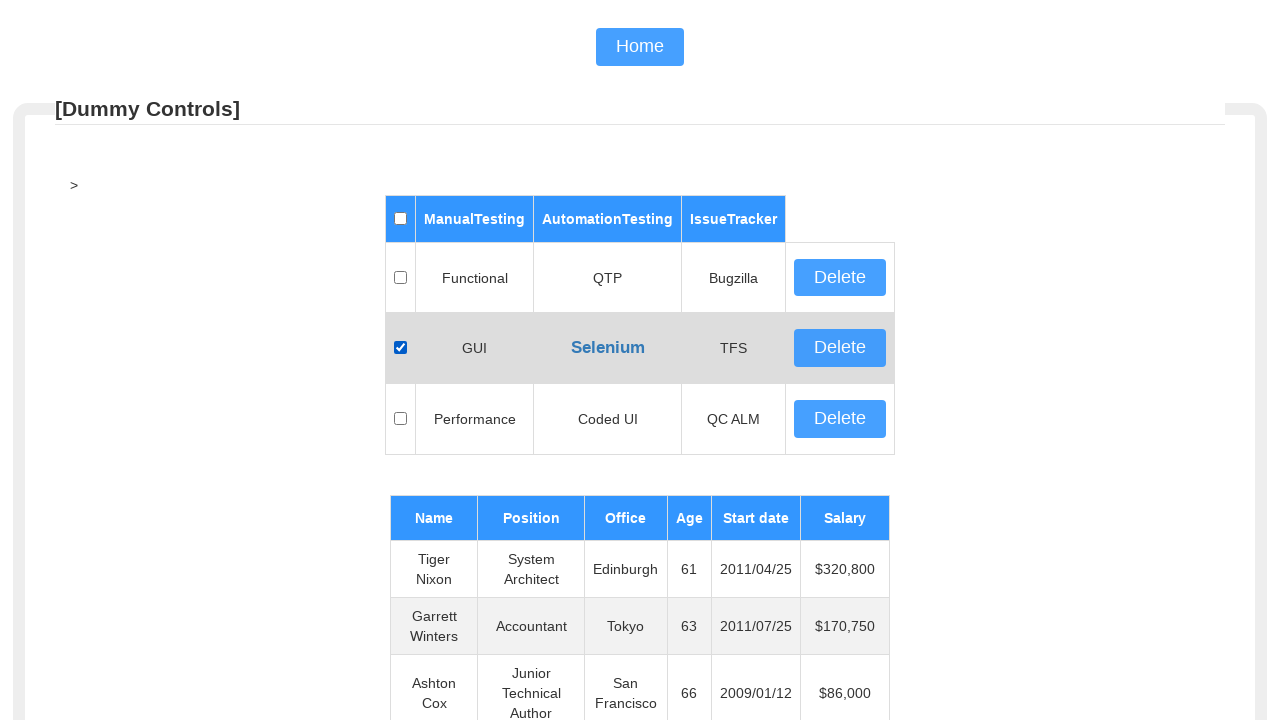

Retrieved text 'QC ALM' from row 3, column 4
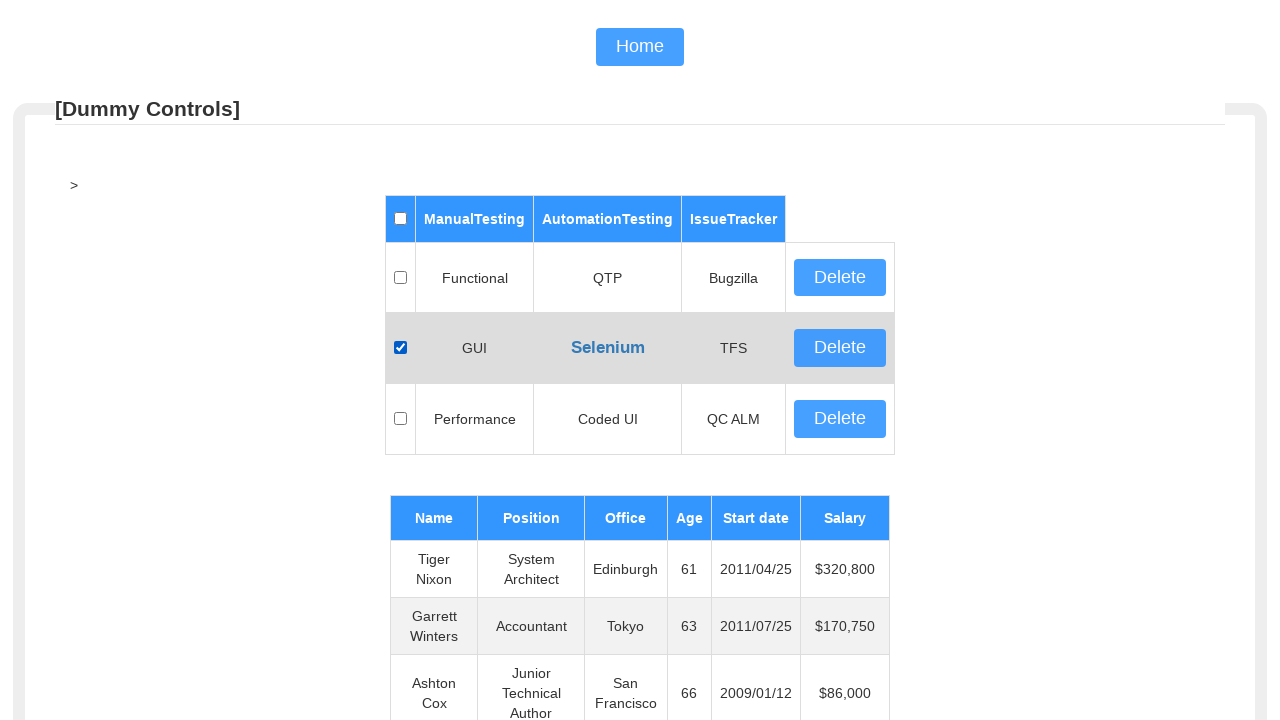

Retrieved text '' from row 3, column 5
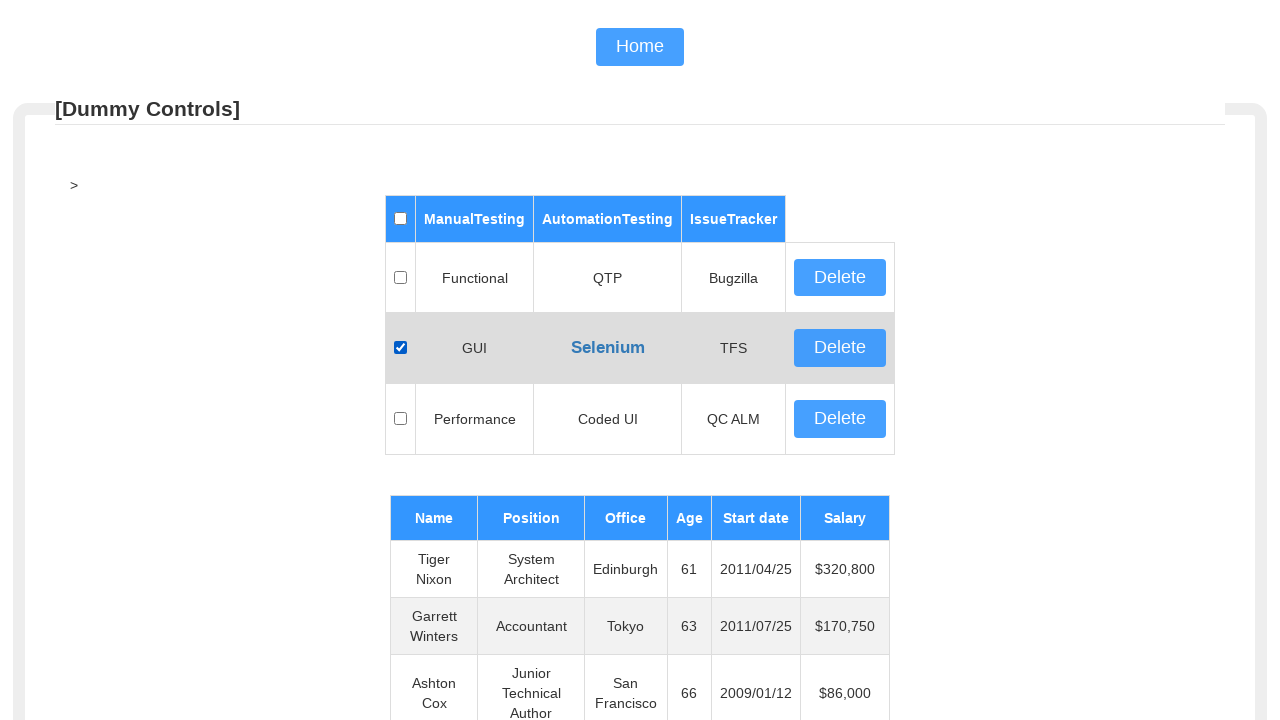

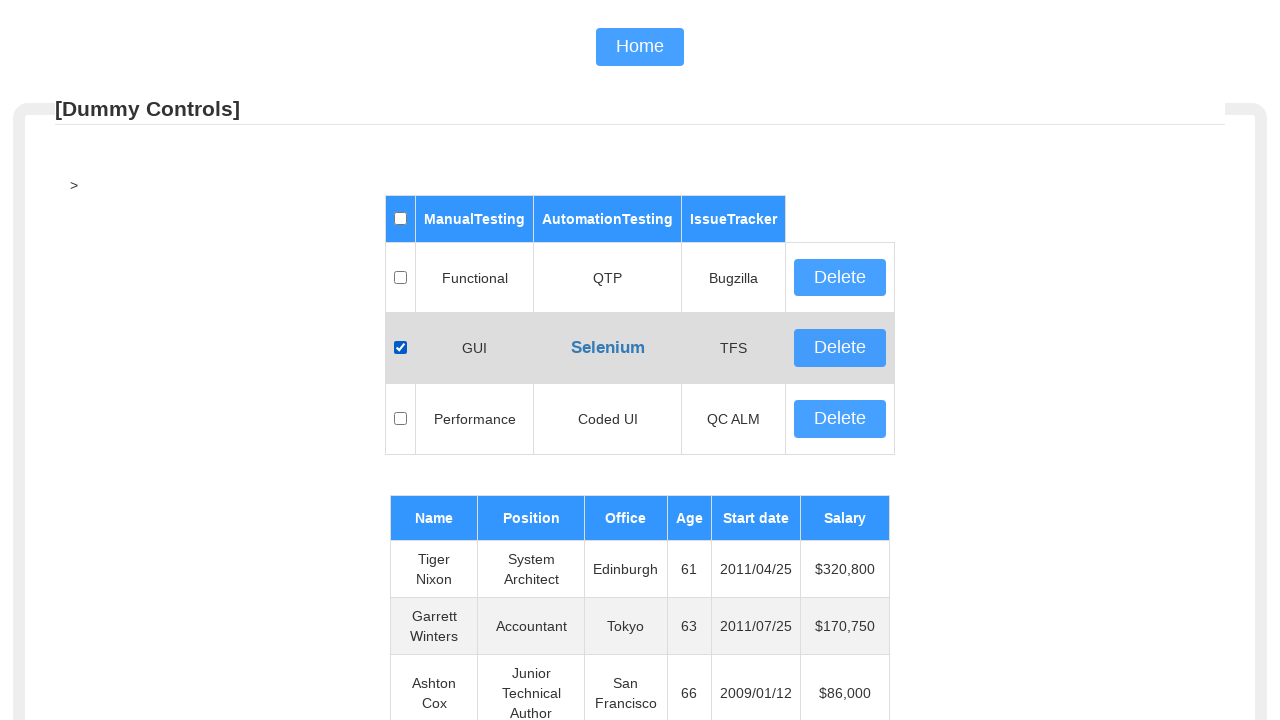